Tests checking and unchecking a single checkbox and verifying its state

Starting URL: https://the-internet.herokuapp.com/checkboxes

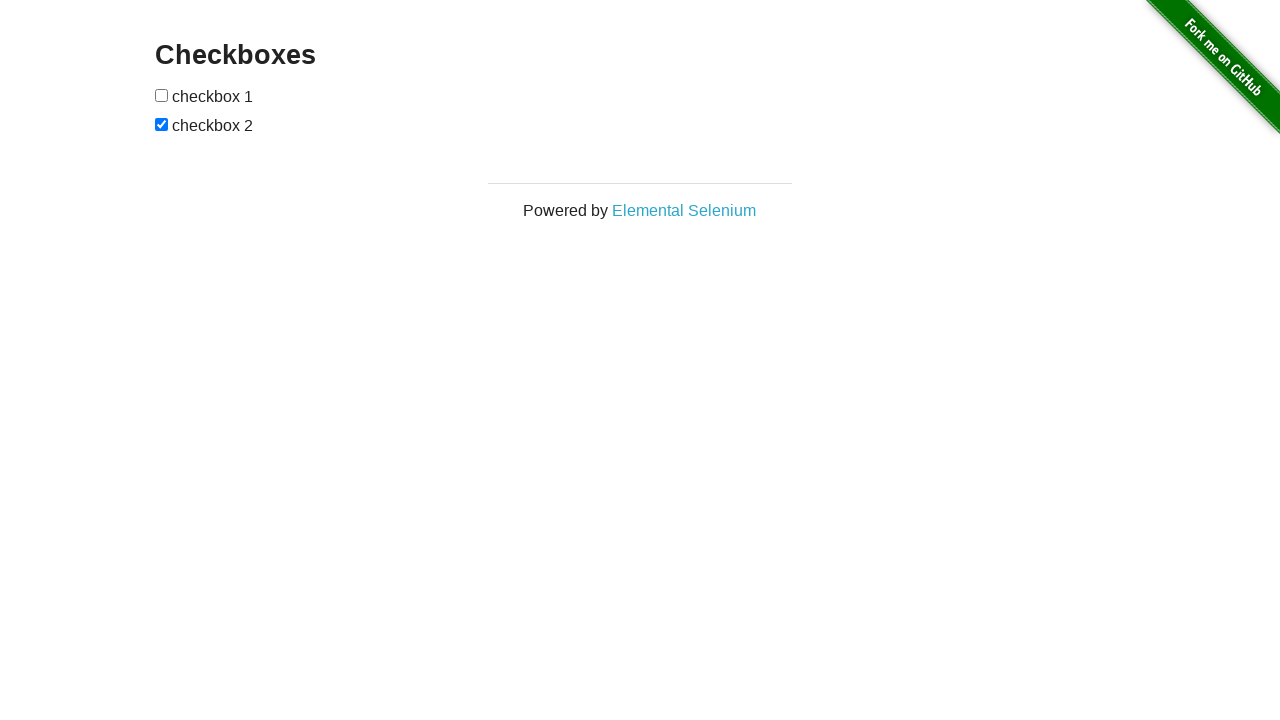

Navigated to checkboxes page
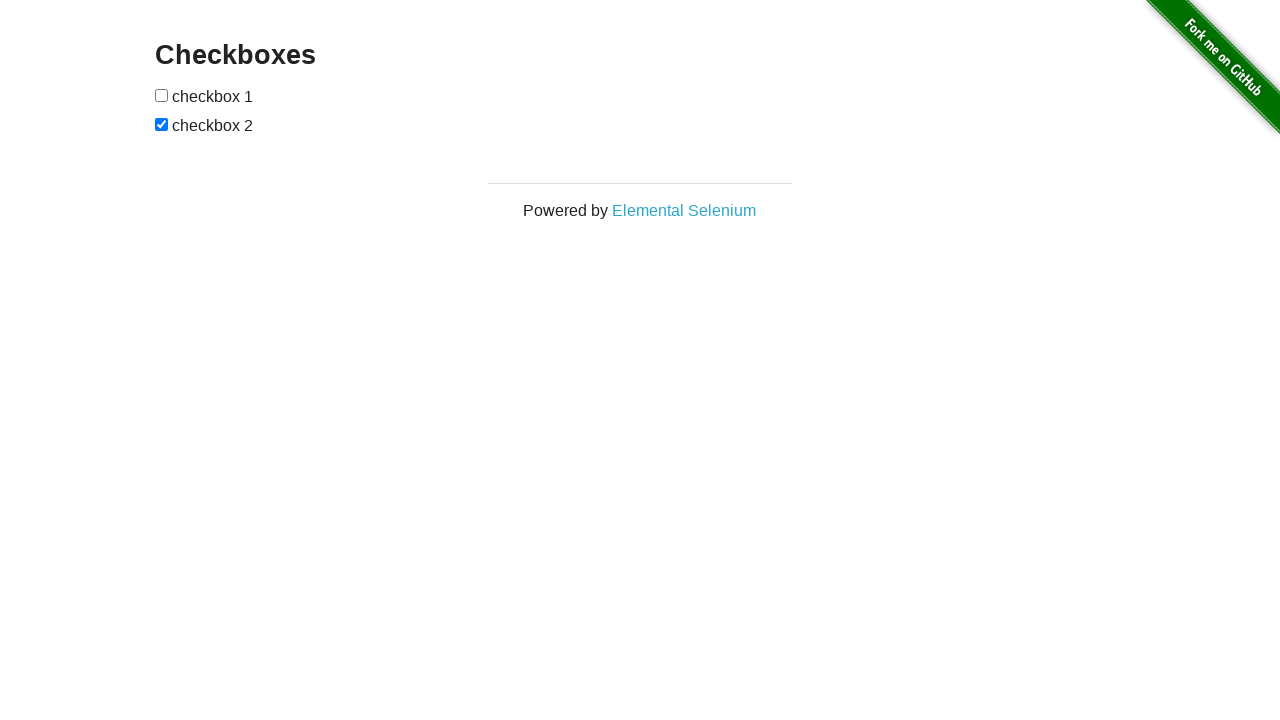

Located the first checkbox element
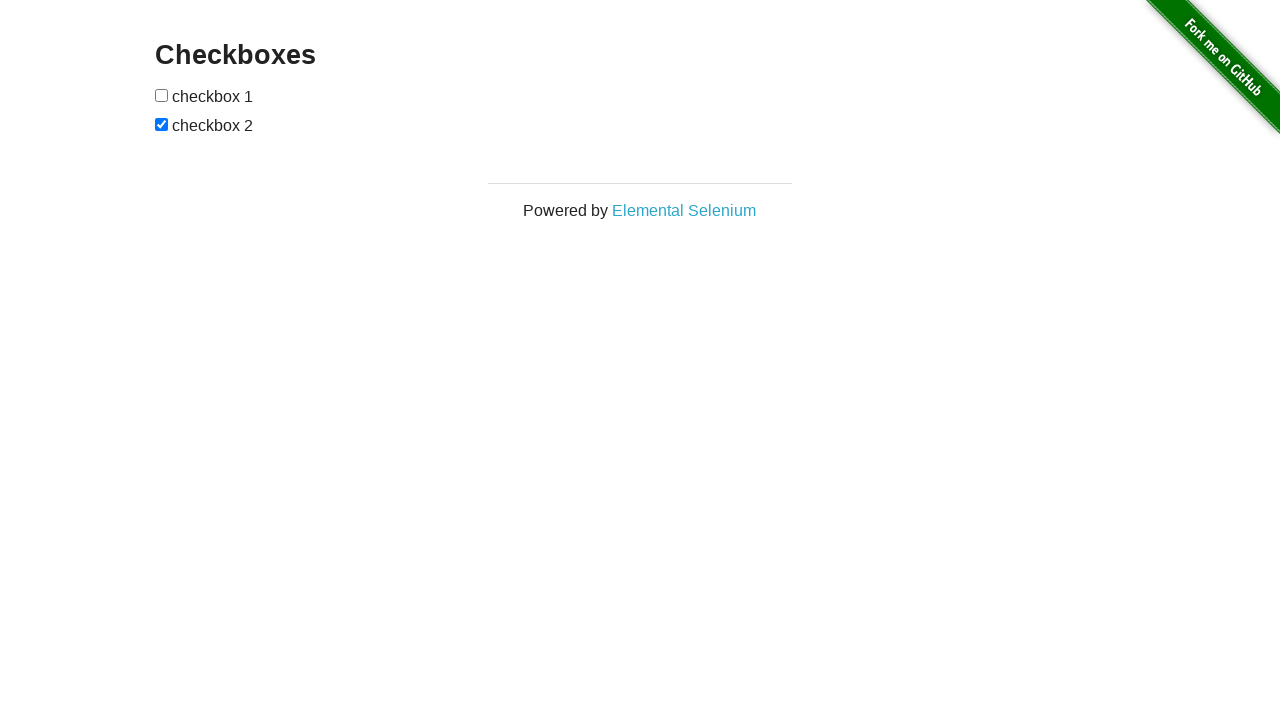

Checked the first checkbox at (162, 95) on [type="checkbox"] >> nth=0
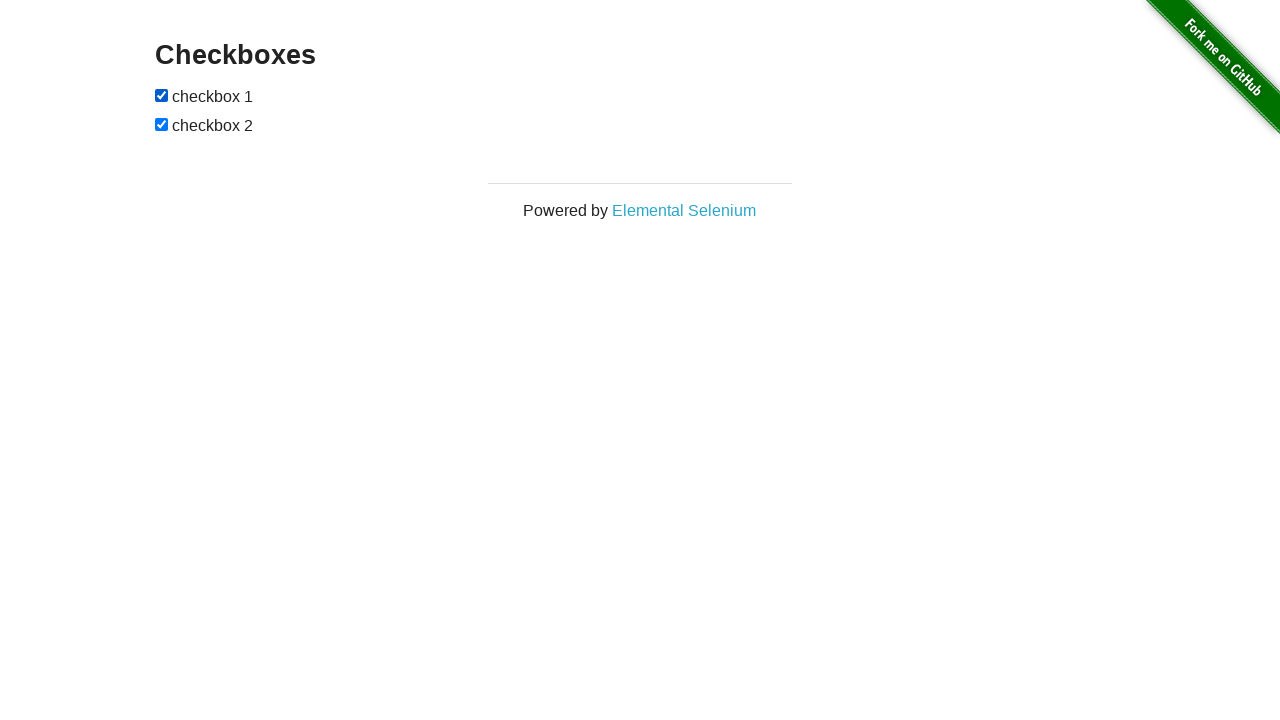

Verified that the checkbox is checked
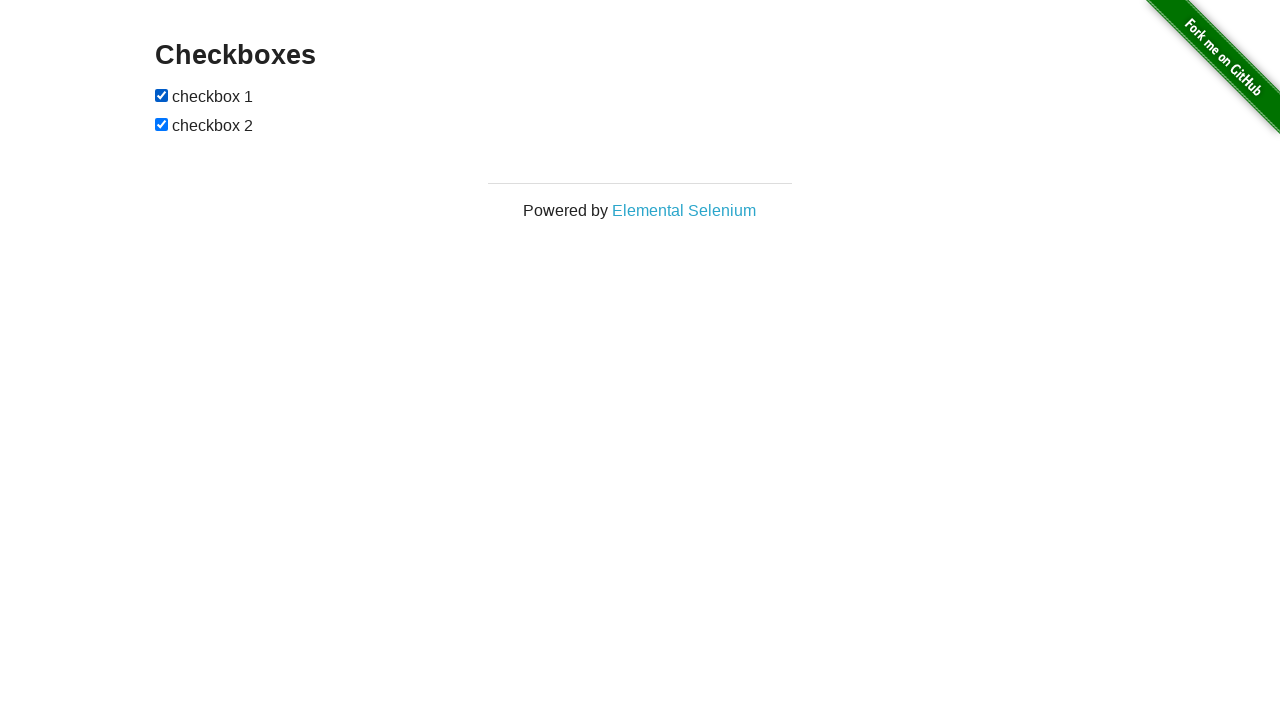

Unchecked the first checkbox at (162, 95) on [type="checkbox"] >> nth=0
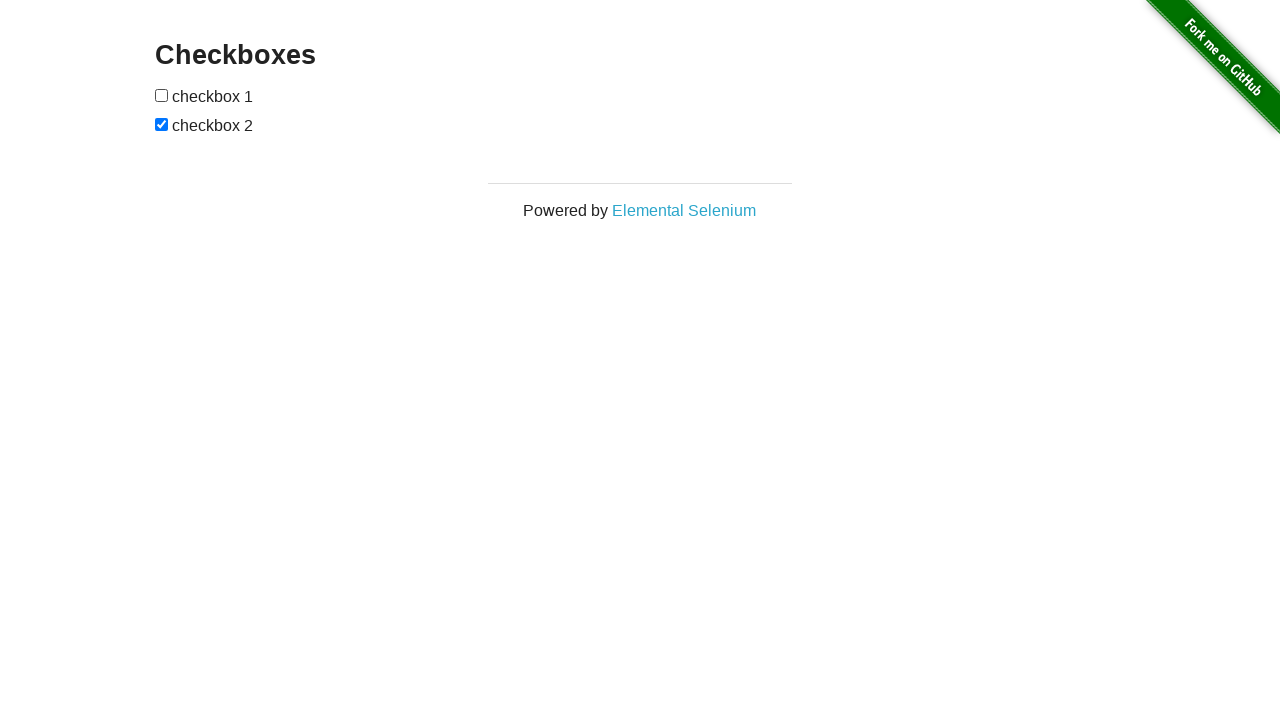

Verified that the checkbox is unchecked
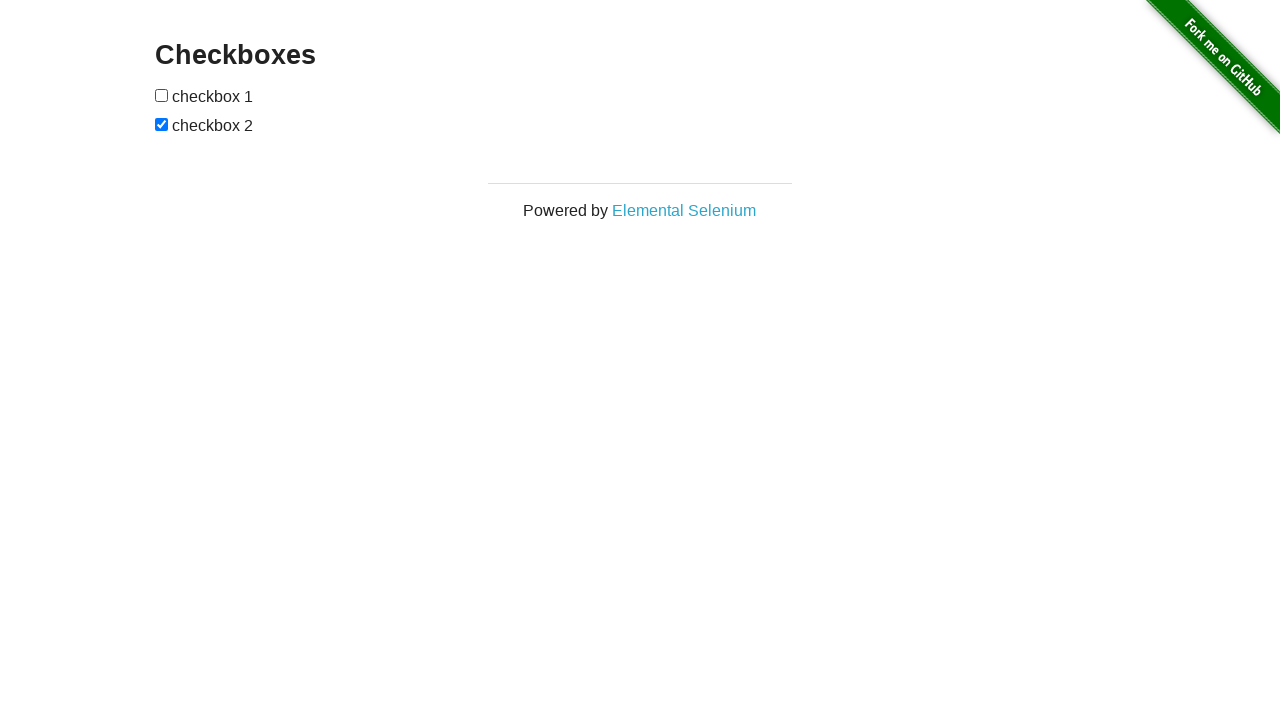

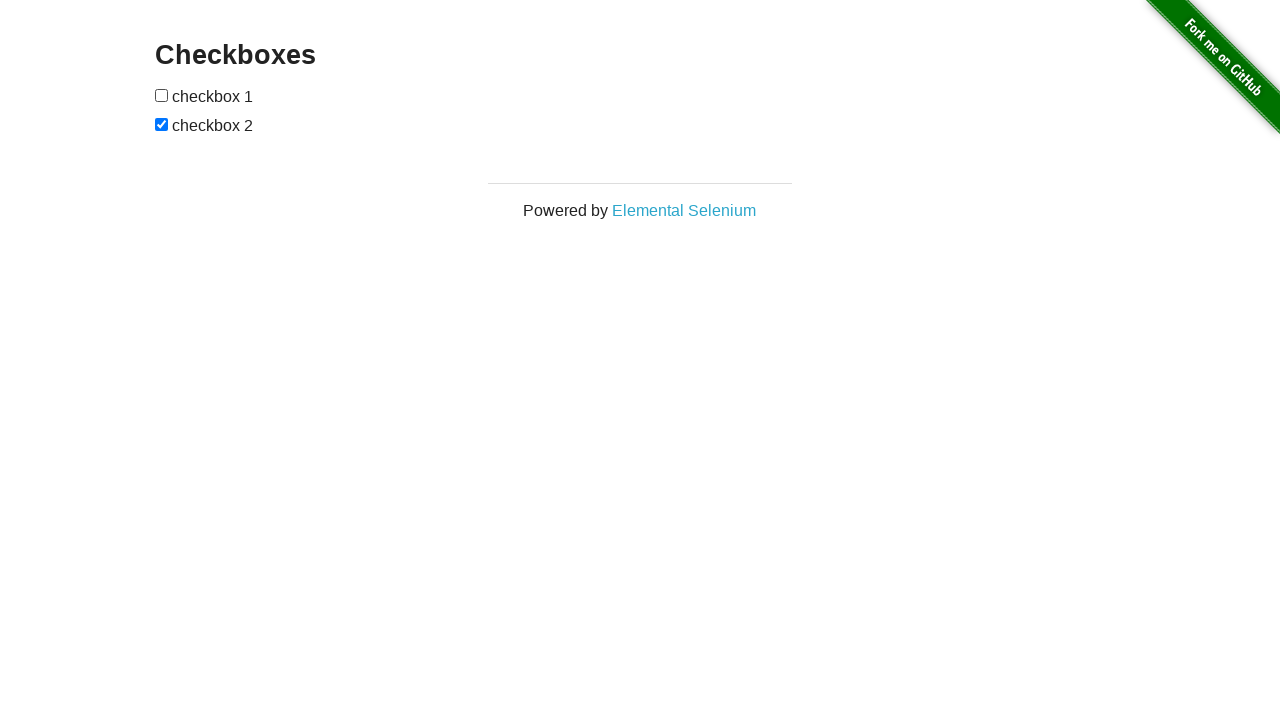